Tests web form submission by filling in text input, password, and textarea fields, then clicking submit

Starting URL: https://www.selenium.dev/selenium/web/web-form.html

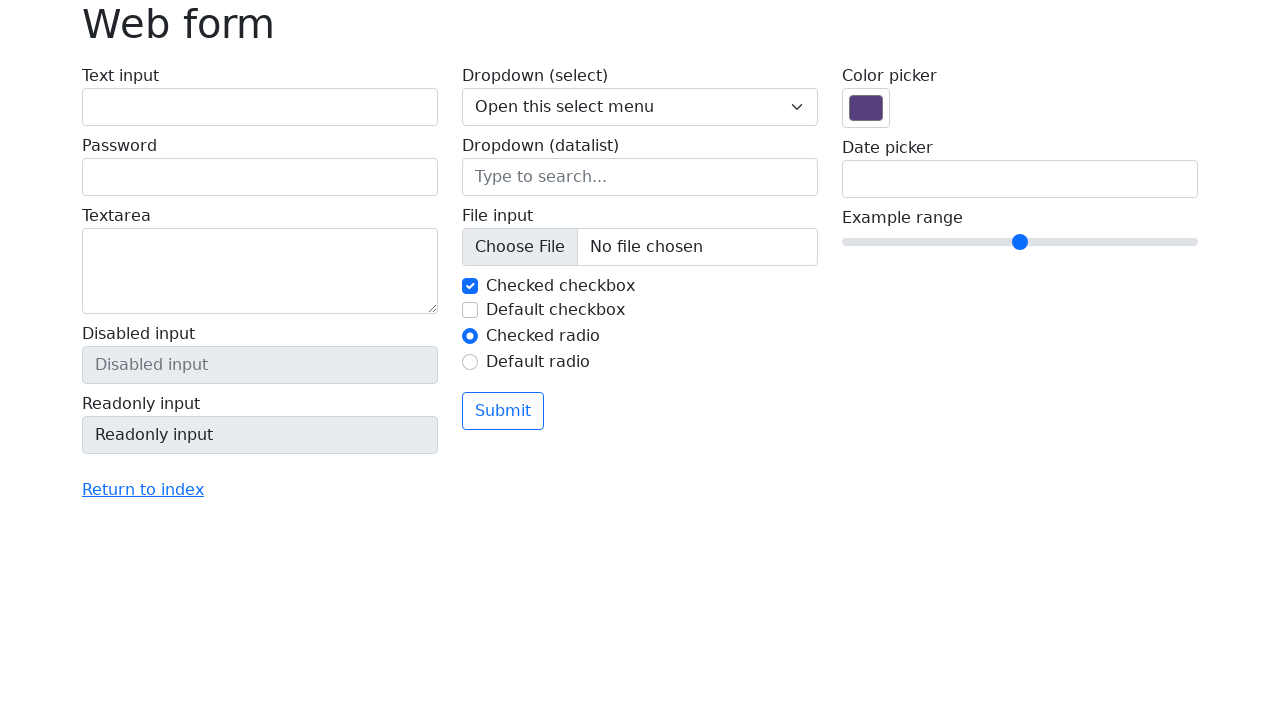

Filled text input field with 'Selenium' on input[name='my-text']
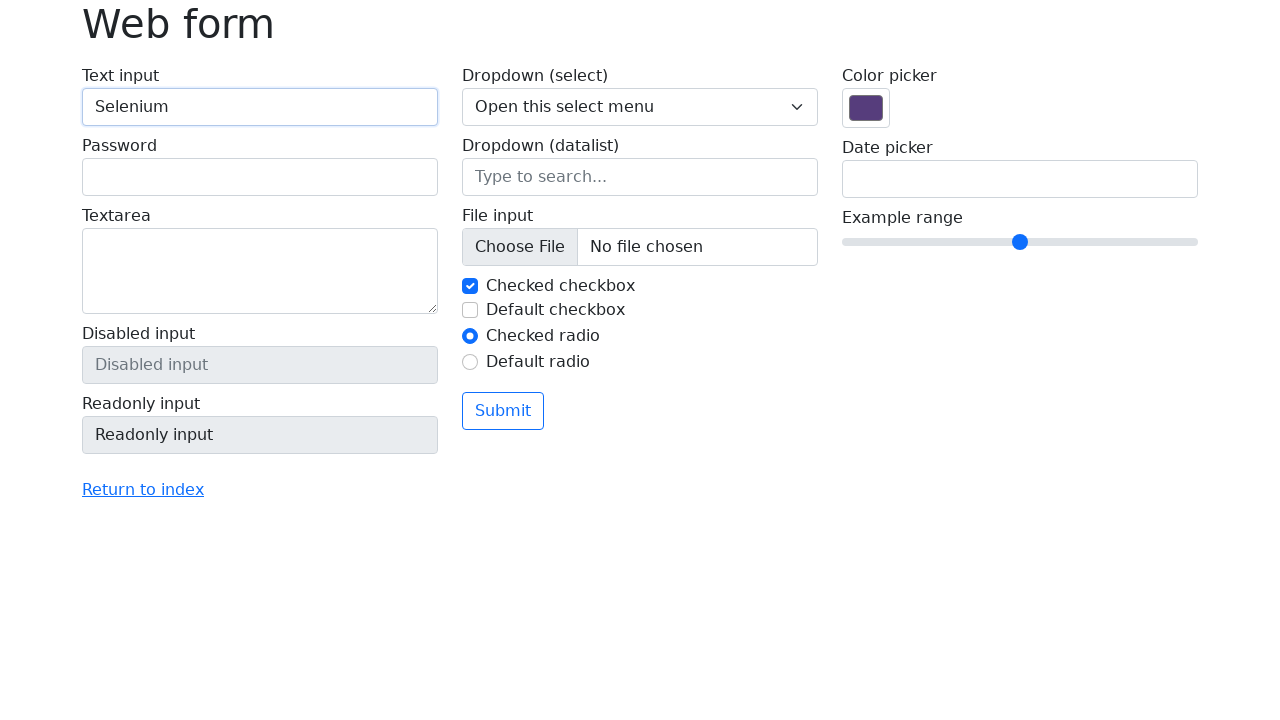

Filled password field with 'Test@123' on input[name='my-password']
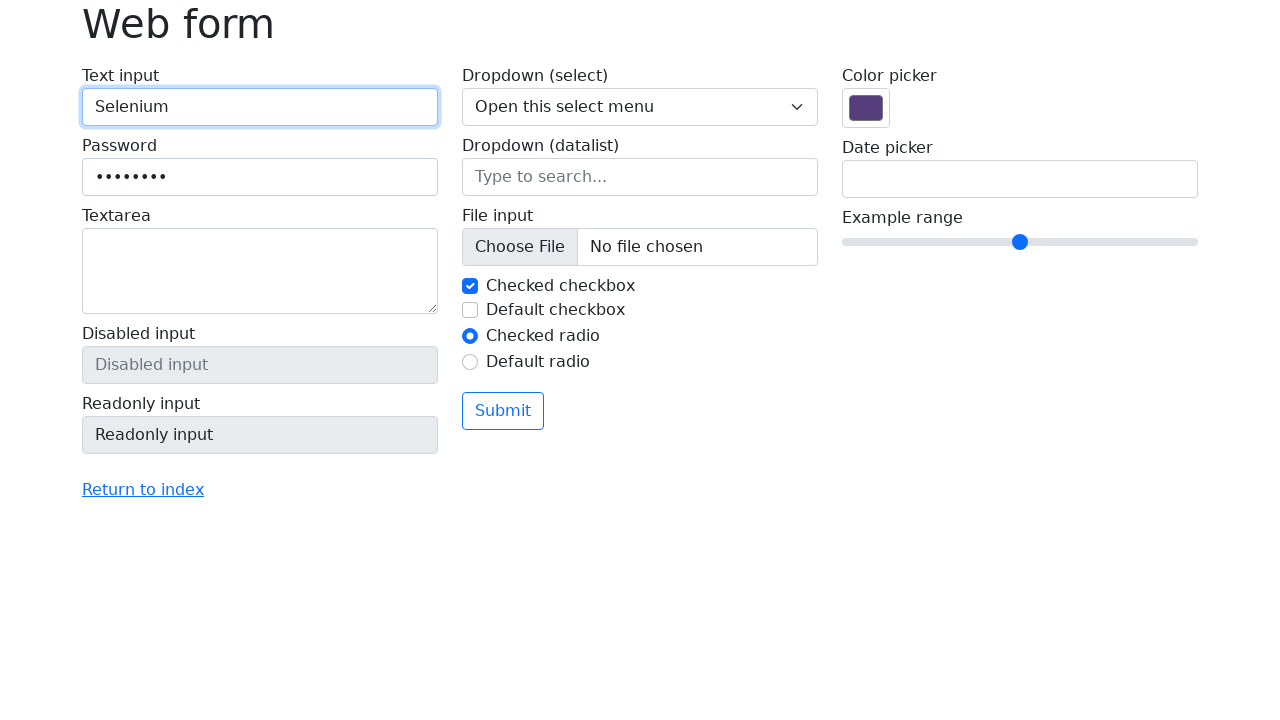

Filled textarea with sample text about word counting on textarea[name='my-textarea']
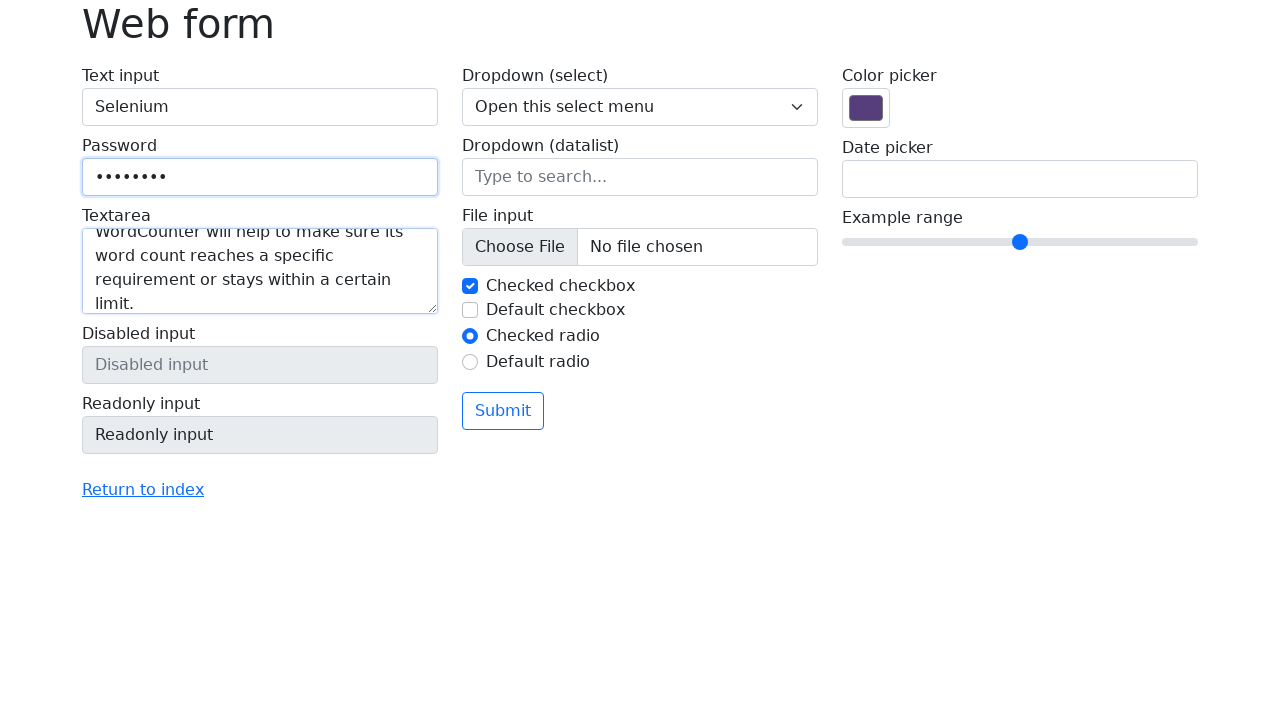

Clicked submit button to submit web form at (503, 411) on xpath=//html/body/main/div/form/div/div[2]/button
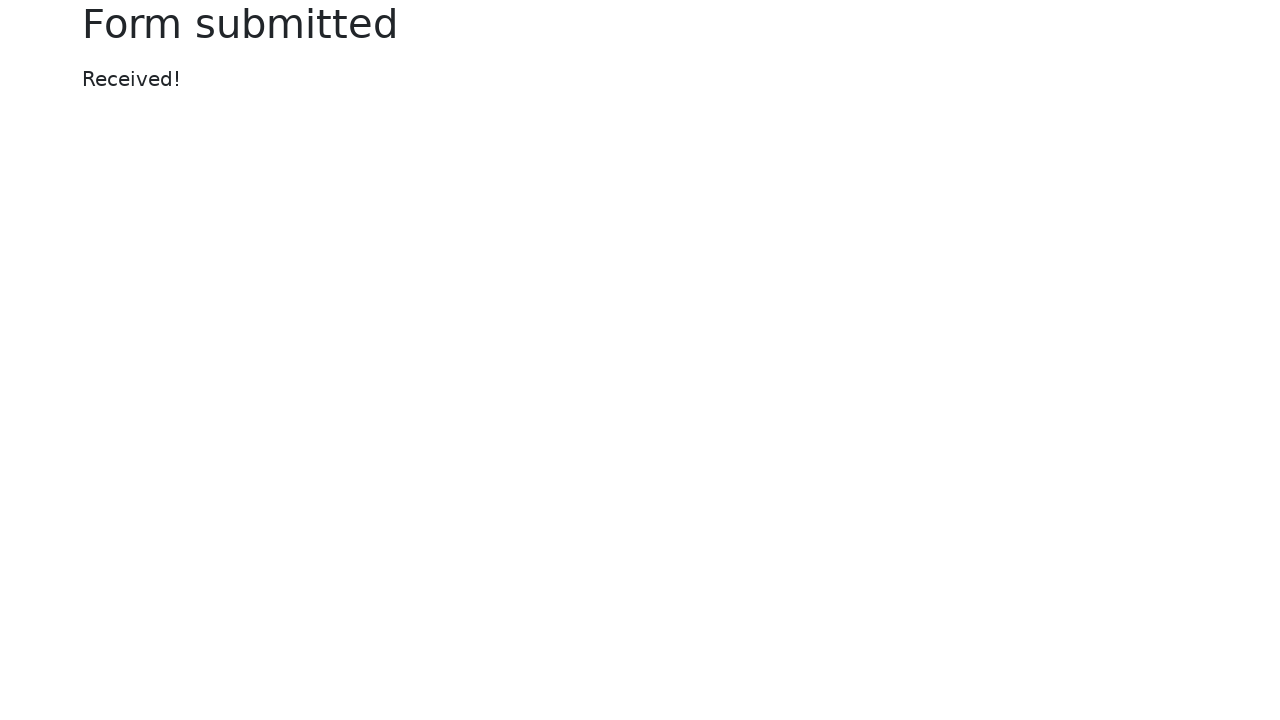

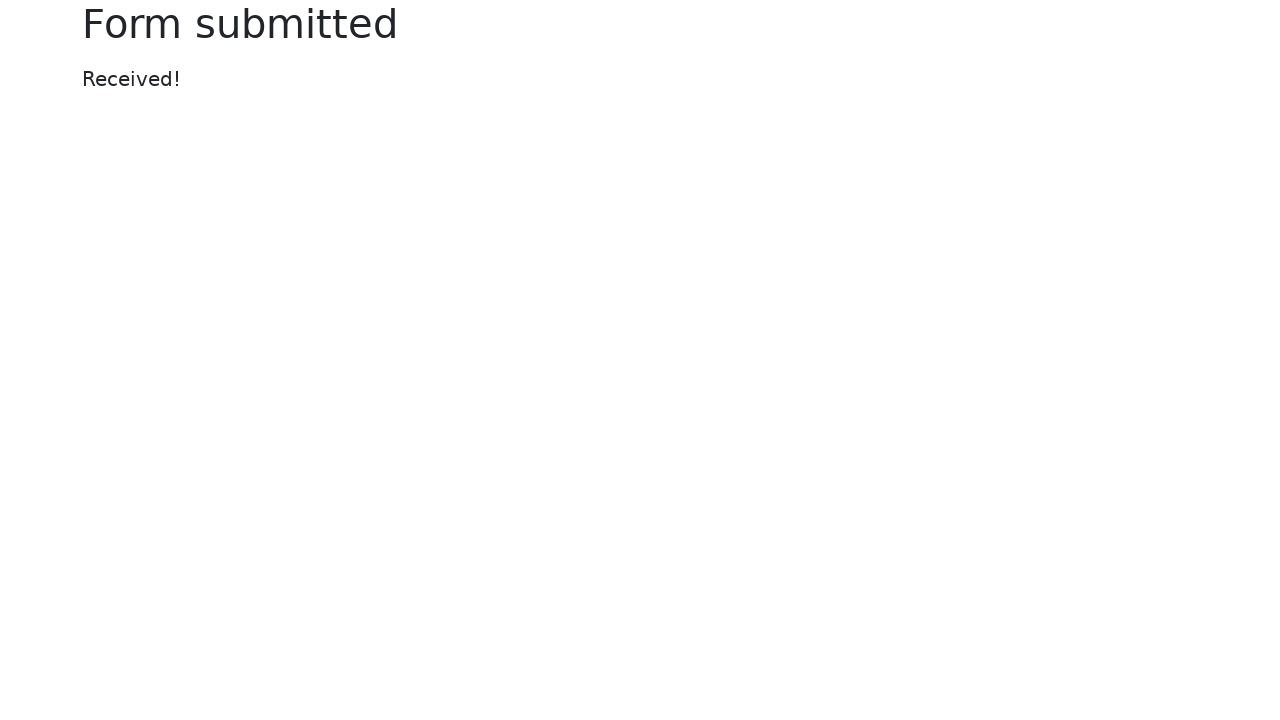